Tests clicking on a dropdown element on the SpiceJet airline booking website homepage

Starting URL: https://www.spicejet.com

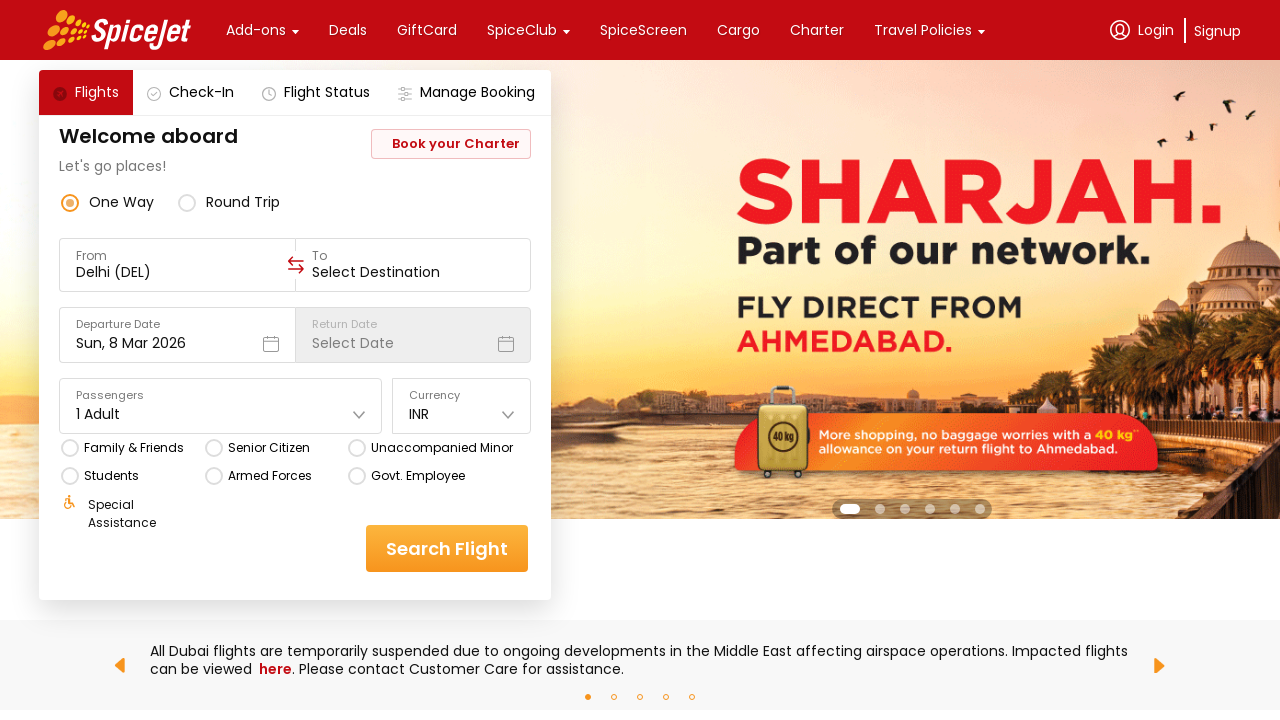

Waited for page to reach networkidle state
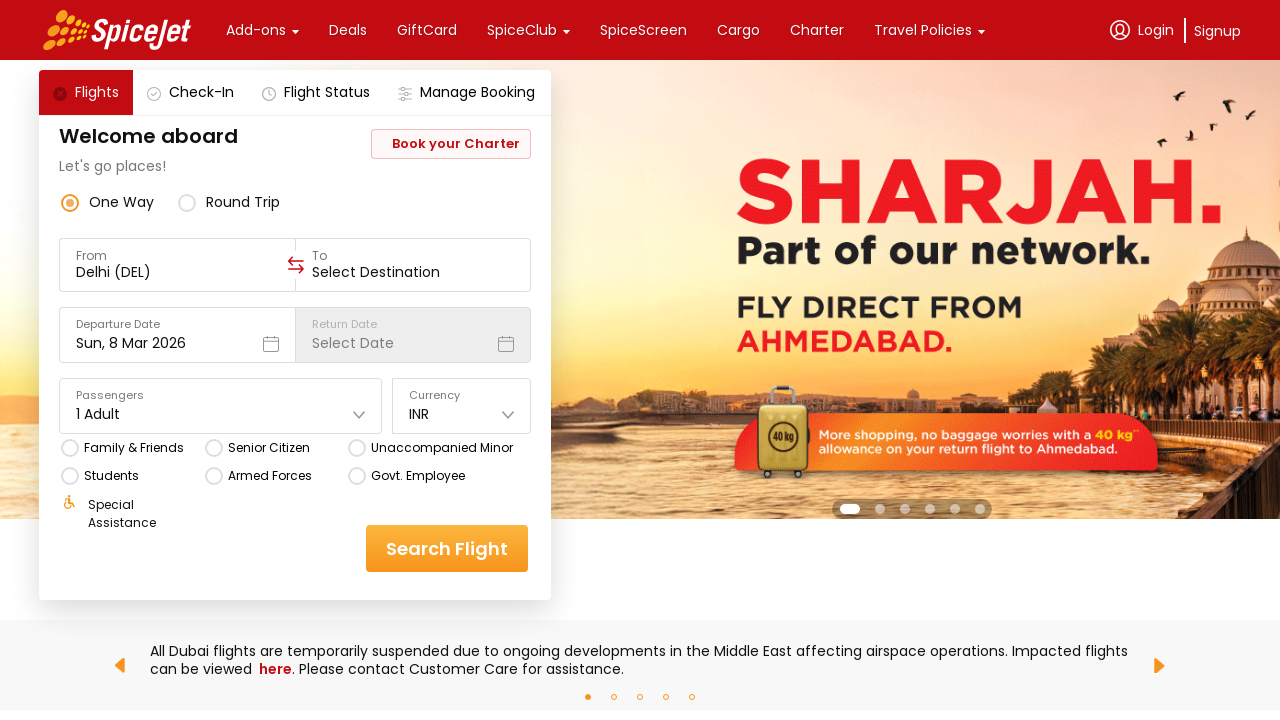

Clicked on dropdown element on SpiceJet homepage at (221, 414) on xpath=//div[@class='css-1dbjc4n']//div//div[@class='css-1dbjc4n r-14lw9ot r-11u4
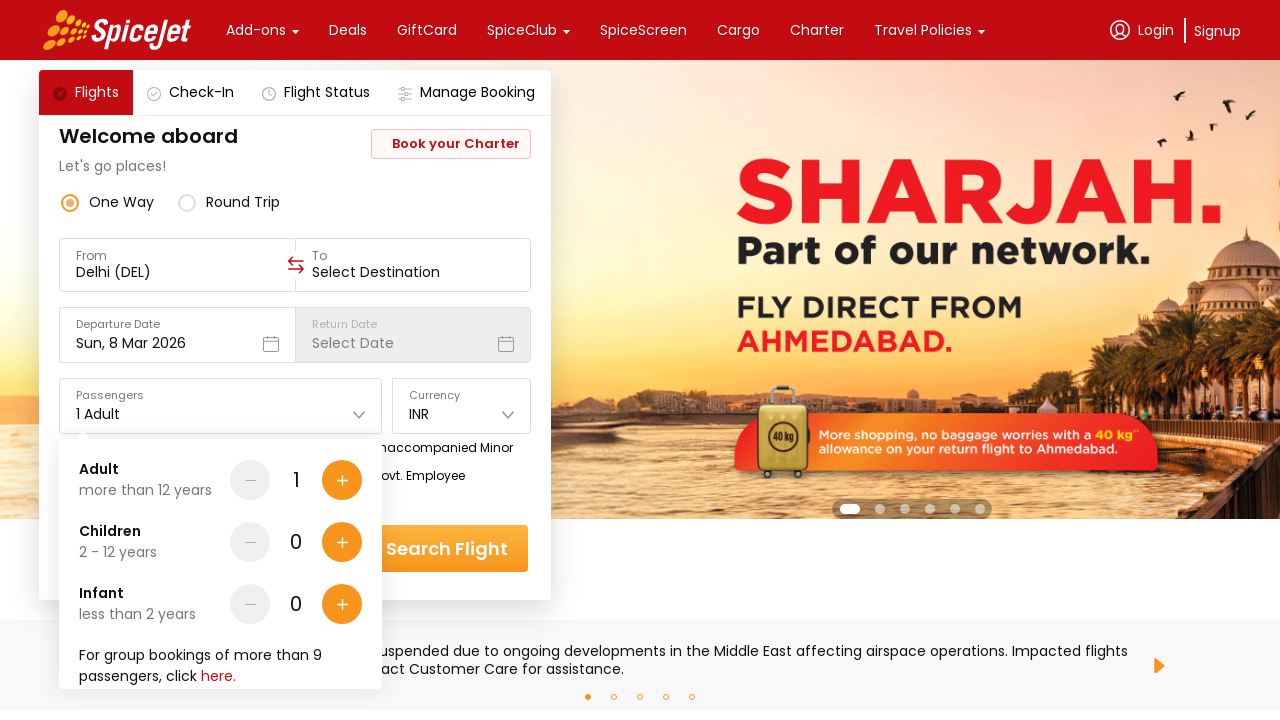

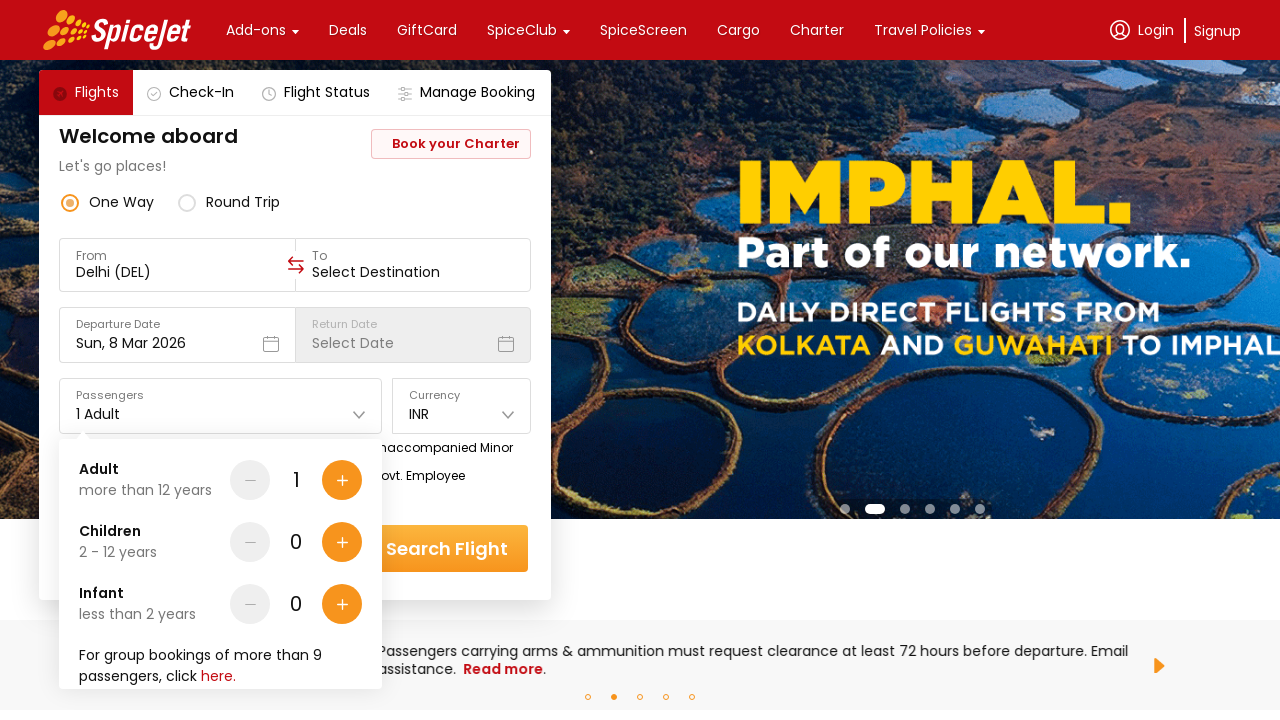